Tests an explicit wait exercise page by waiting for a price element to show "$100", clicking a book button, calculating a mathematical answer based on a displayed value, filling in the answer, and submitting the form.

Starting URL: http://suninjuly.github.io/explicit_wait2.html

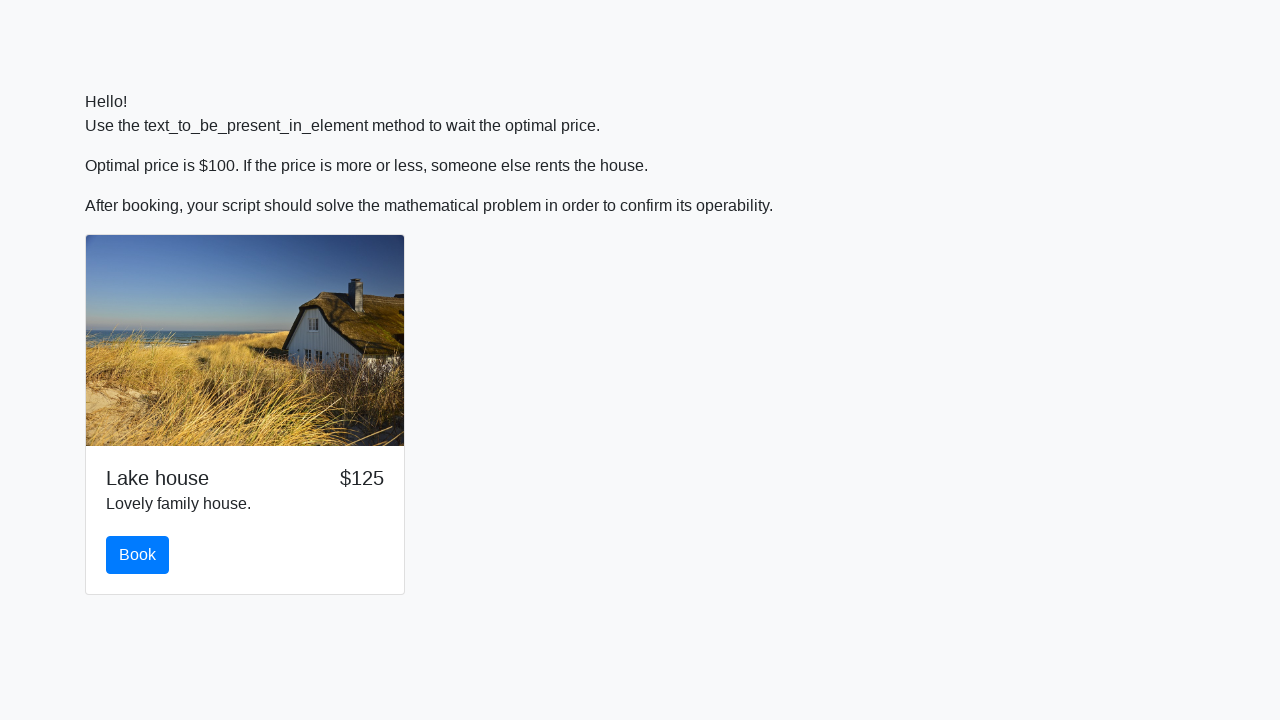

Waited for price element to show $100
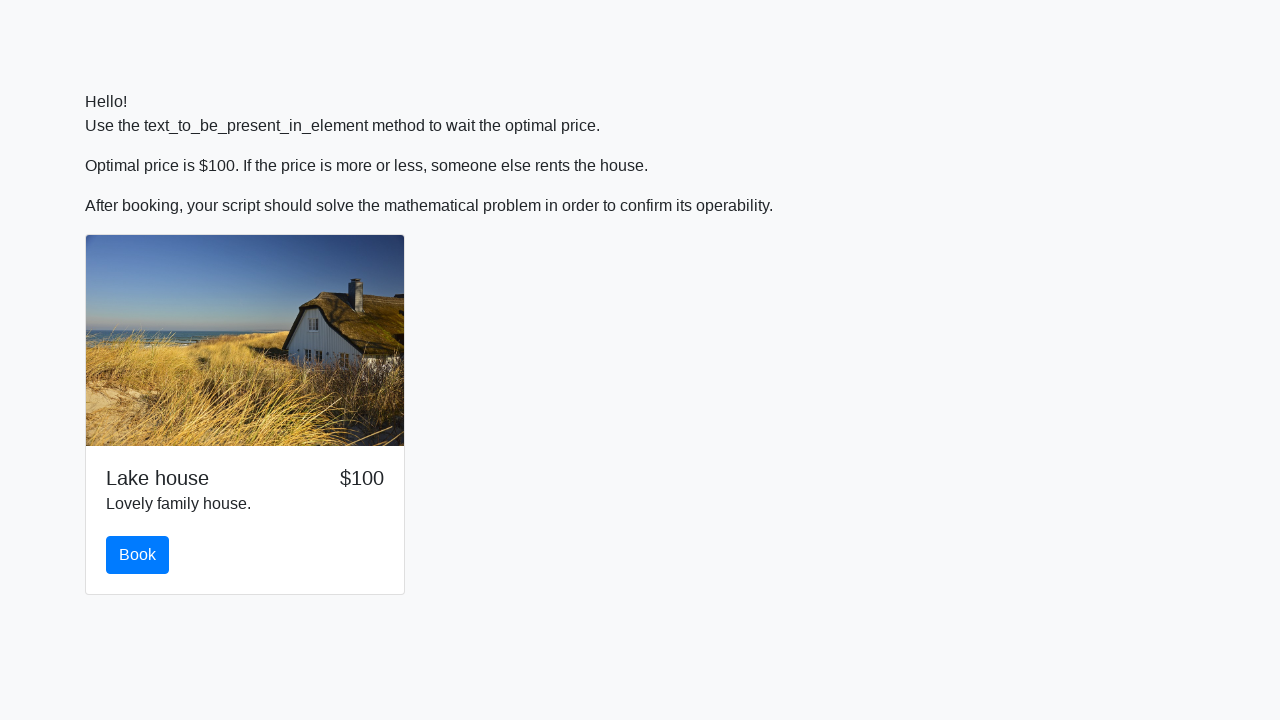

Clicked the book button at (138, 555) on #book
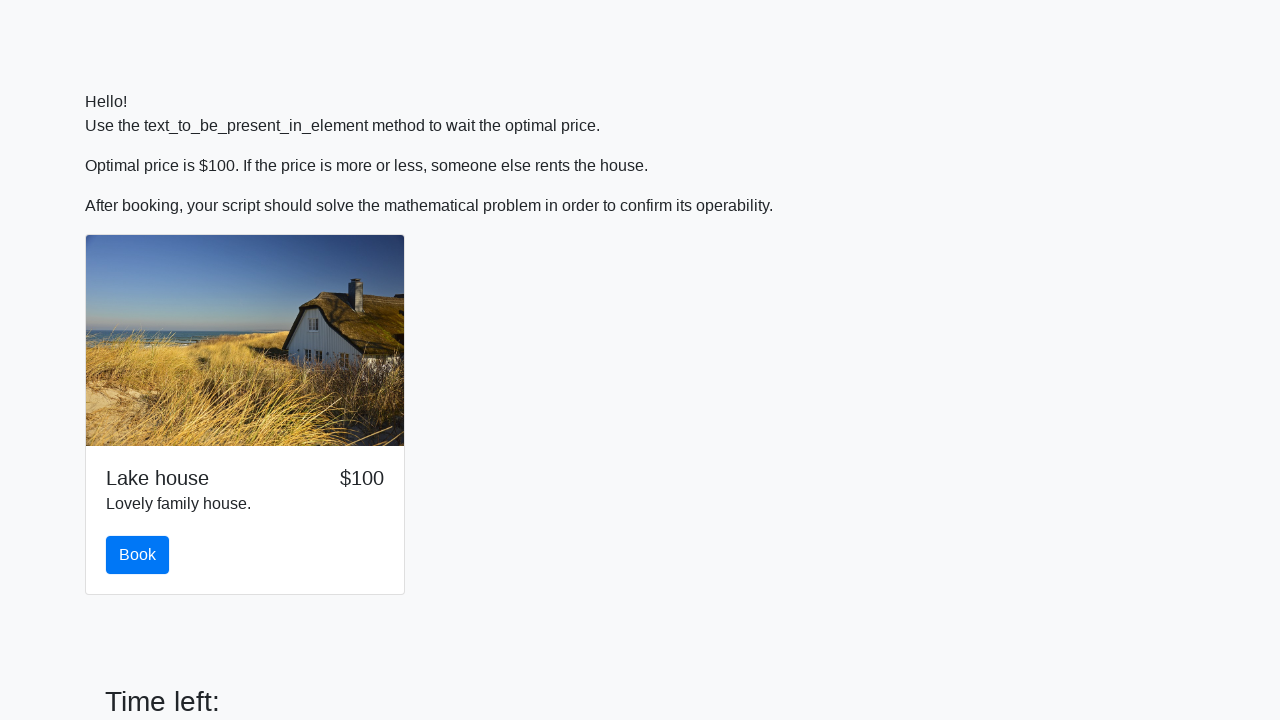

Retrieved x value from input_value element: 256
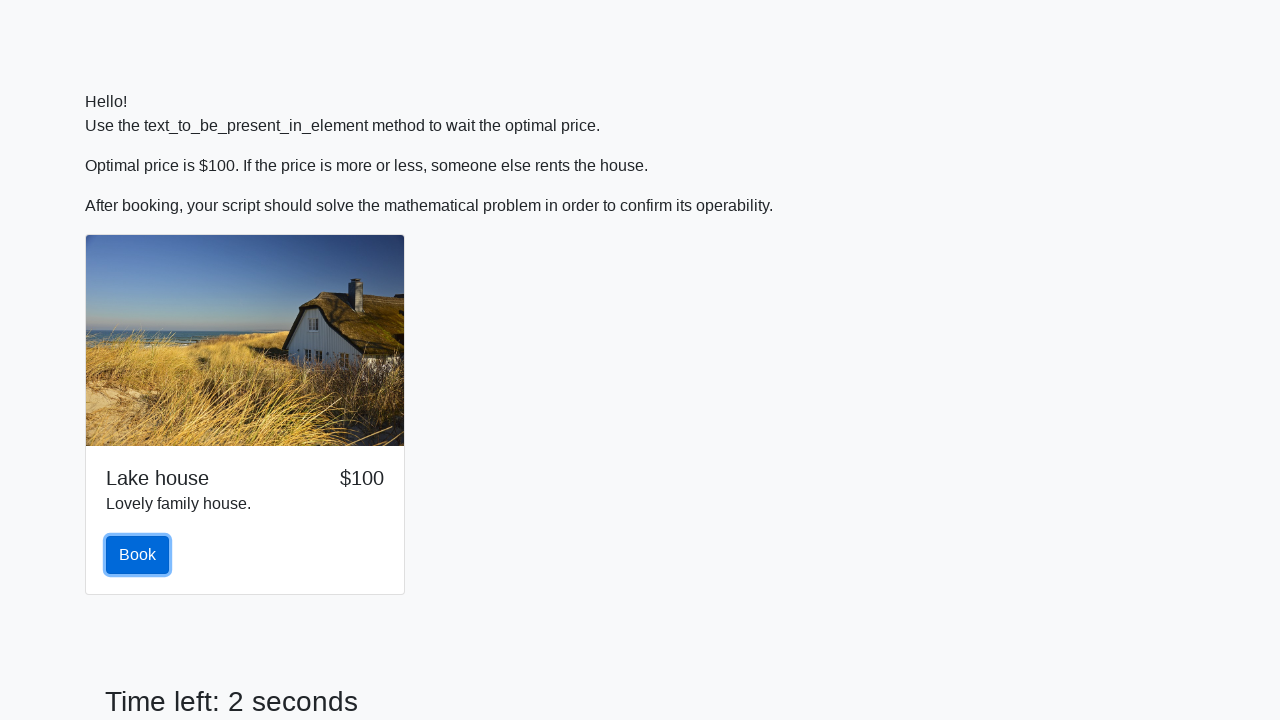

Calculated answer using formula: 2.4841143701244004
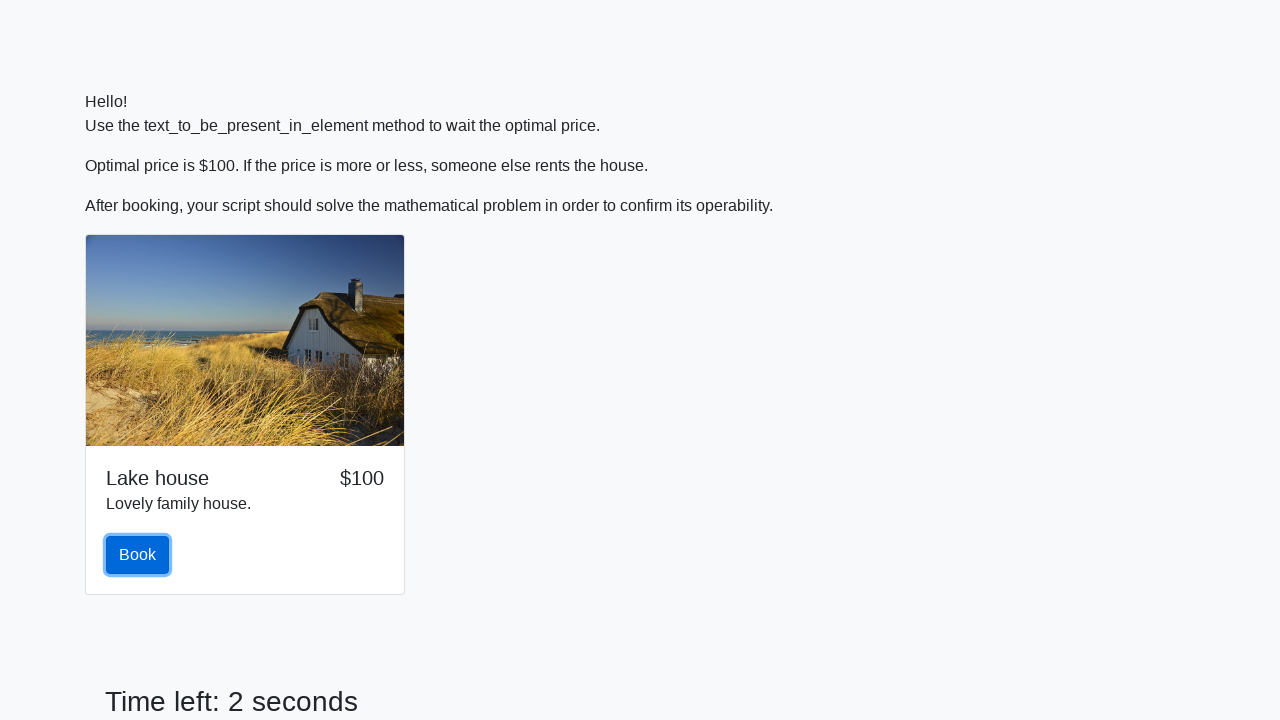

Filled answer field with calculated value: 2.4841143701244004 on #answer
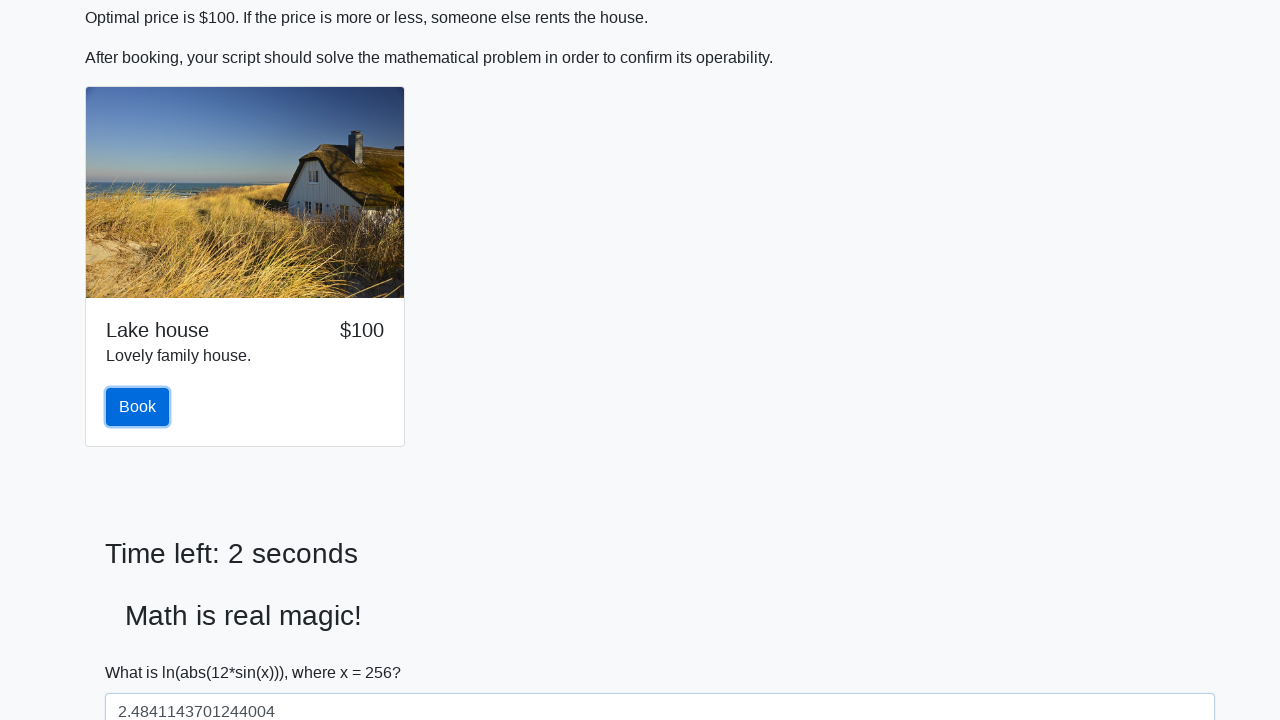

Clicked the solve/submit button at (143, 651) on #solve
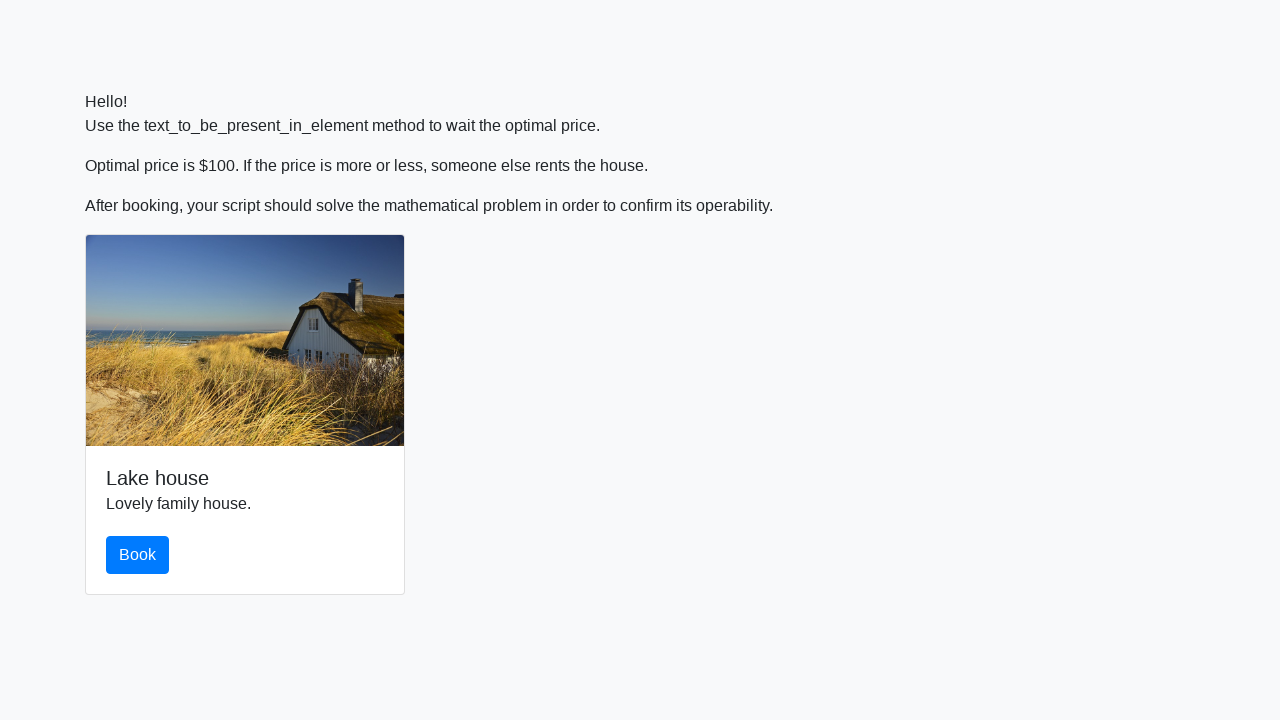

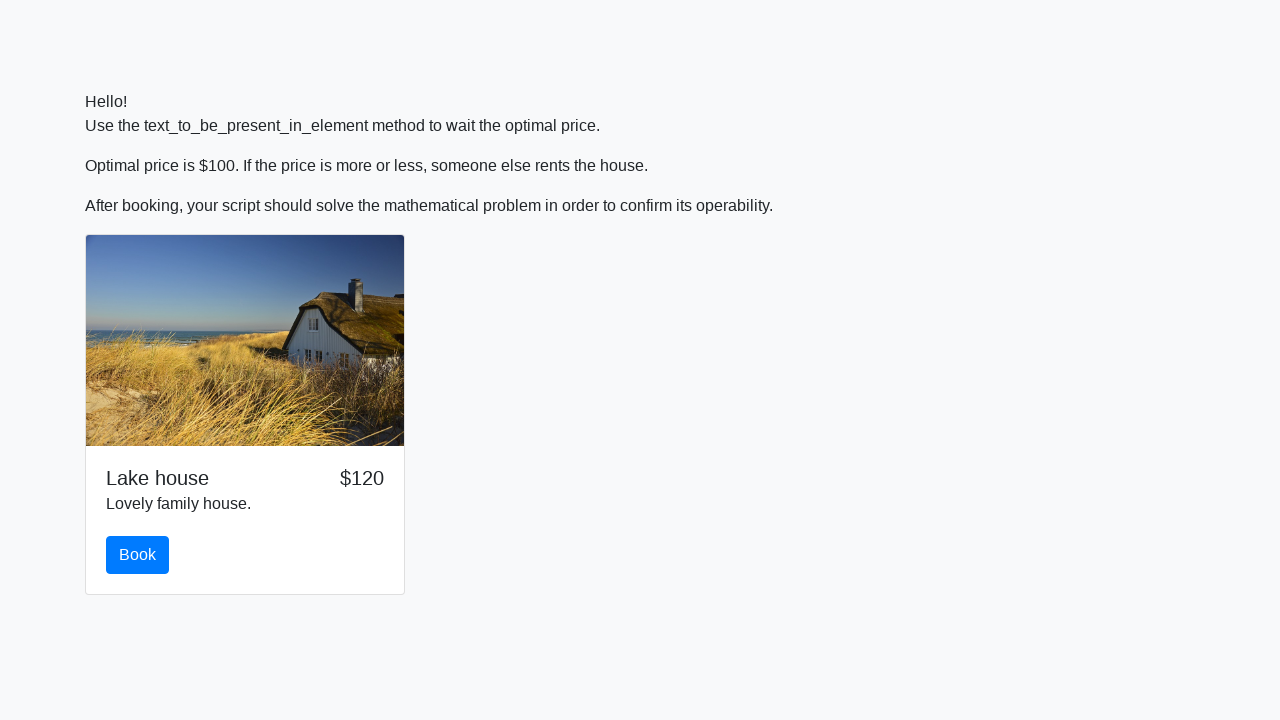